Tests calculator invalid input handling by entering "invalid" + 10 and verifying error message

Starting URL: https://calculatorhtml.onrender.com

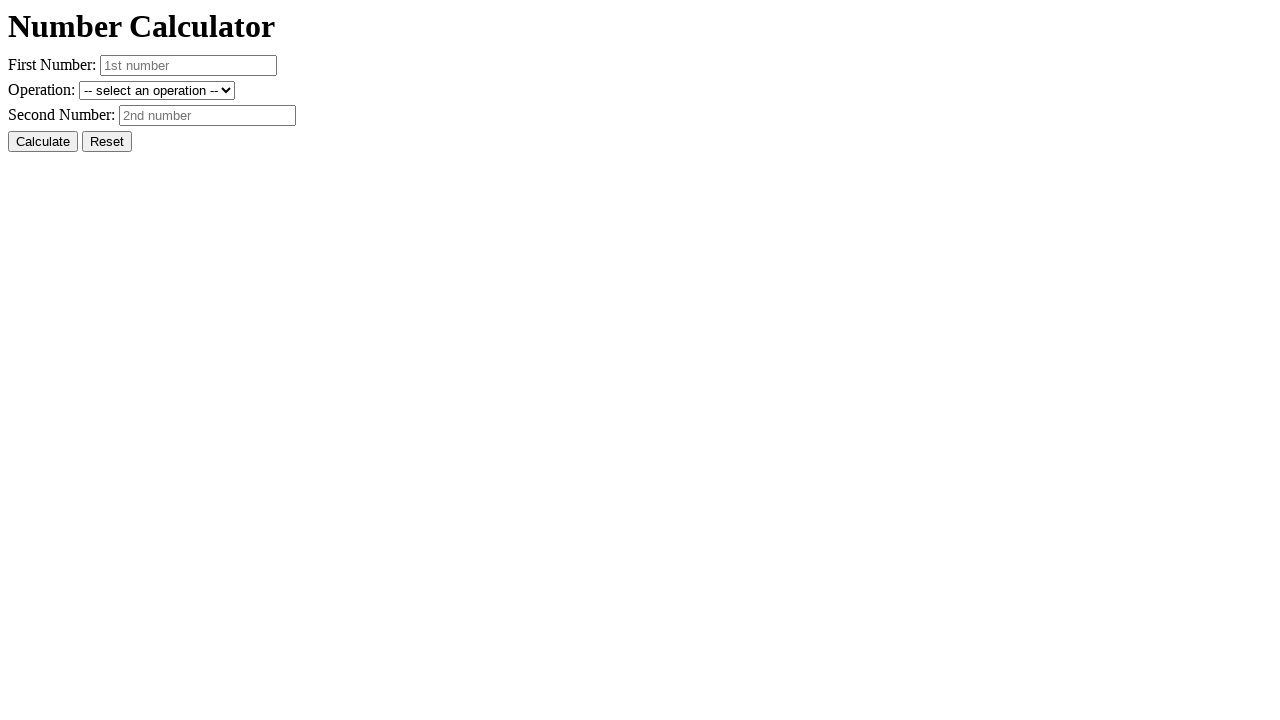

Clicked reset button to clear previous values at (107, 142) on #resetButton
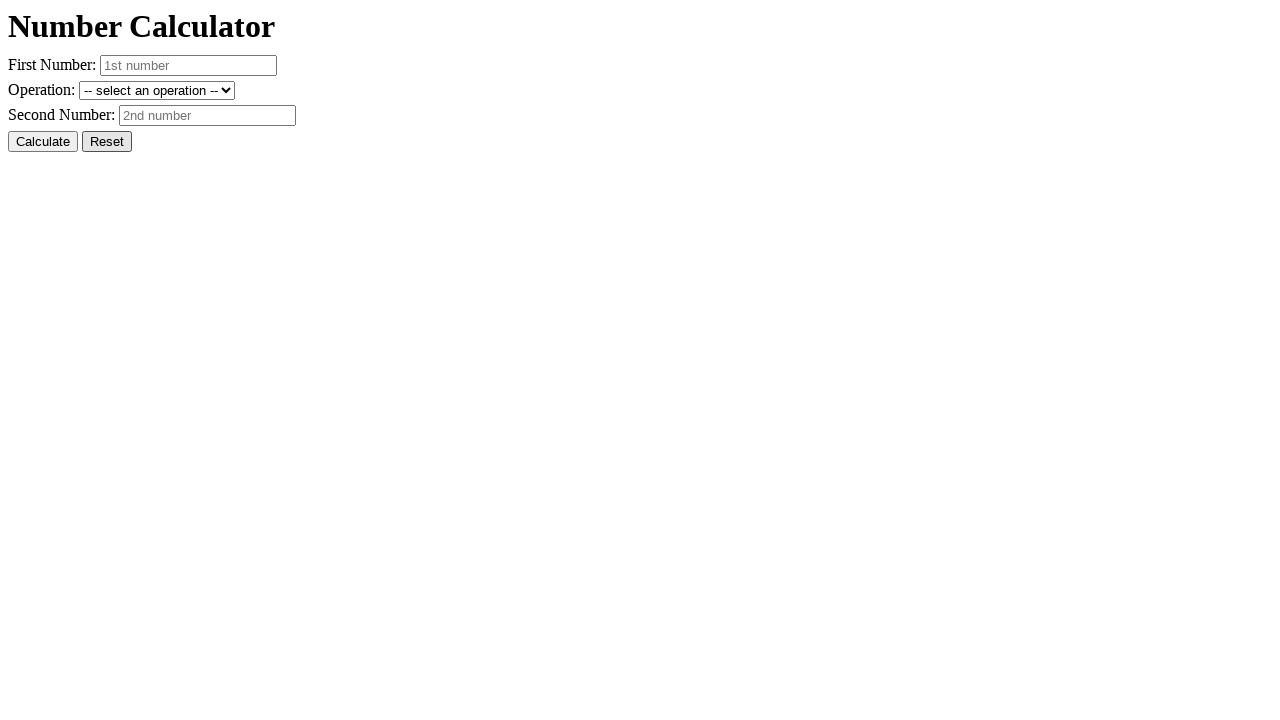

Filled first number field with 'invalid' on #number1
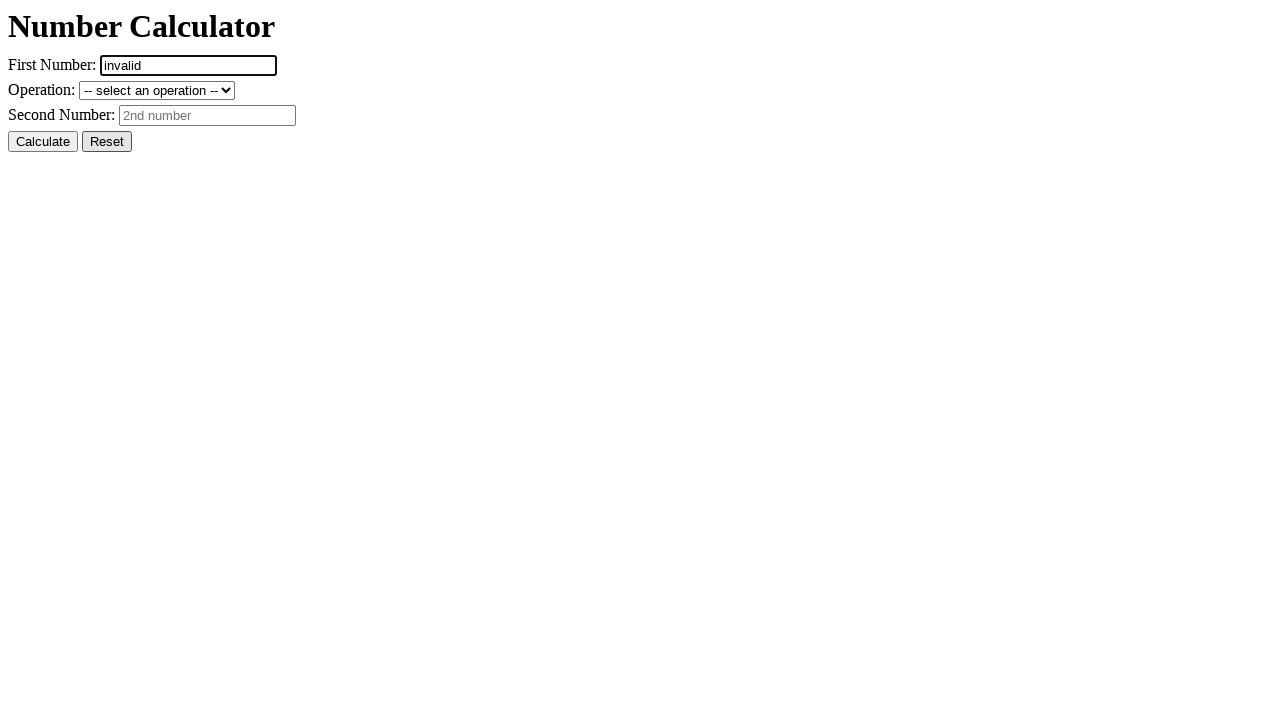

Filled second number field with '10' on #number2
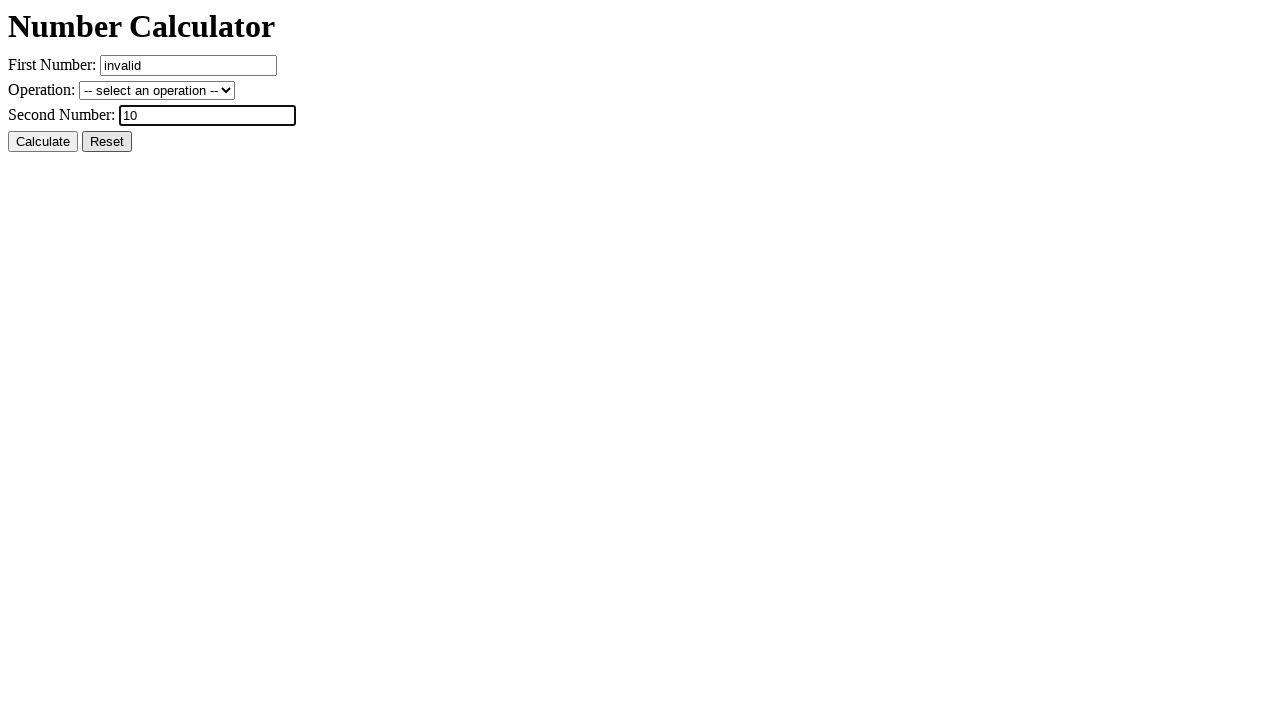

Selected addition operation from dropdown on #operation
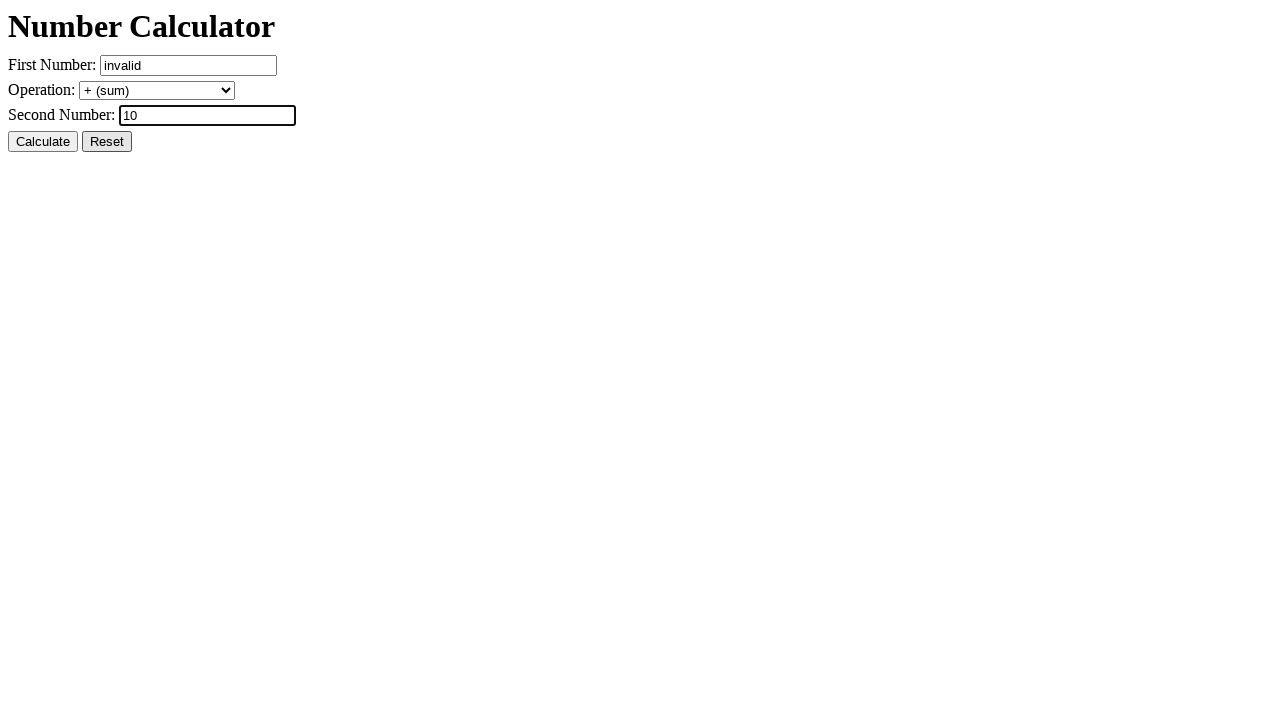

Clicked calculate button at (43, 142) on #calcButton
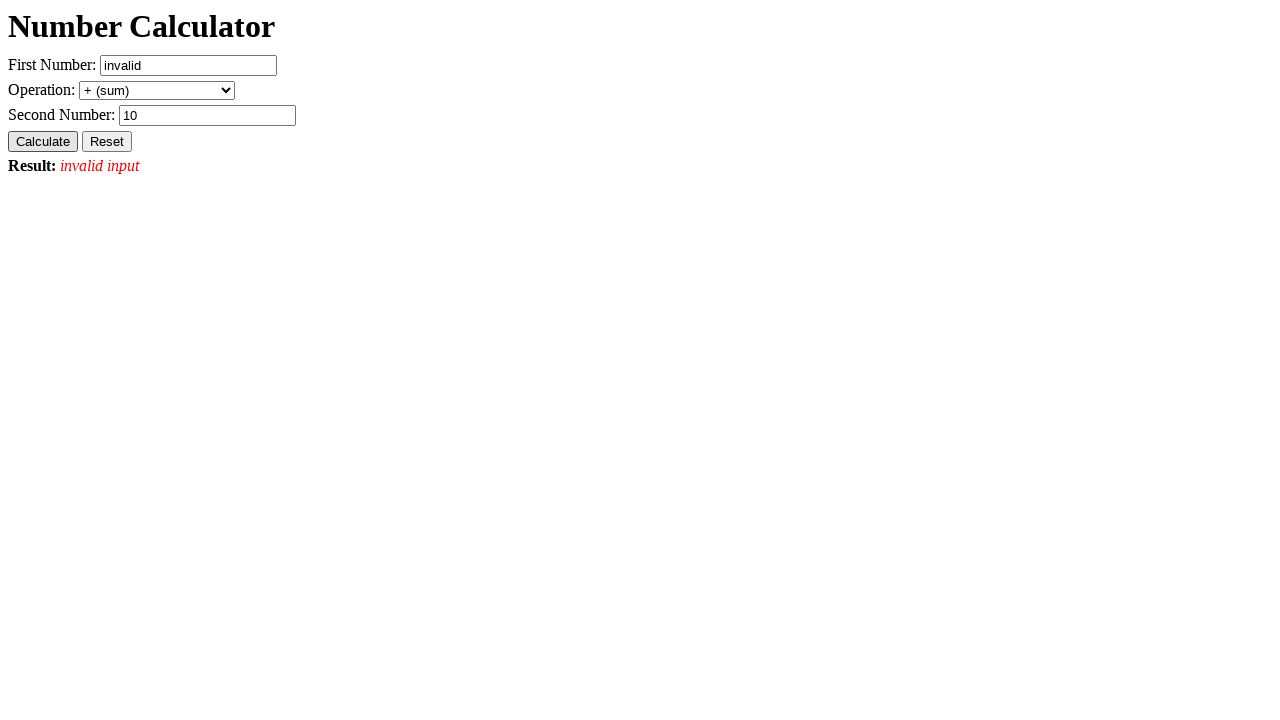

Result element loaded, verifying invalid input error message
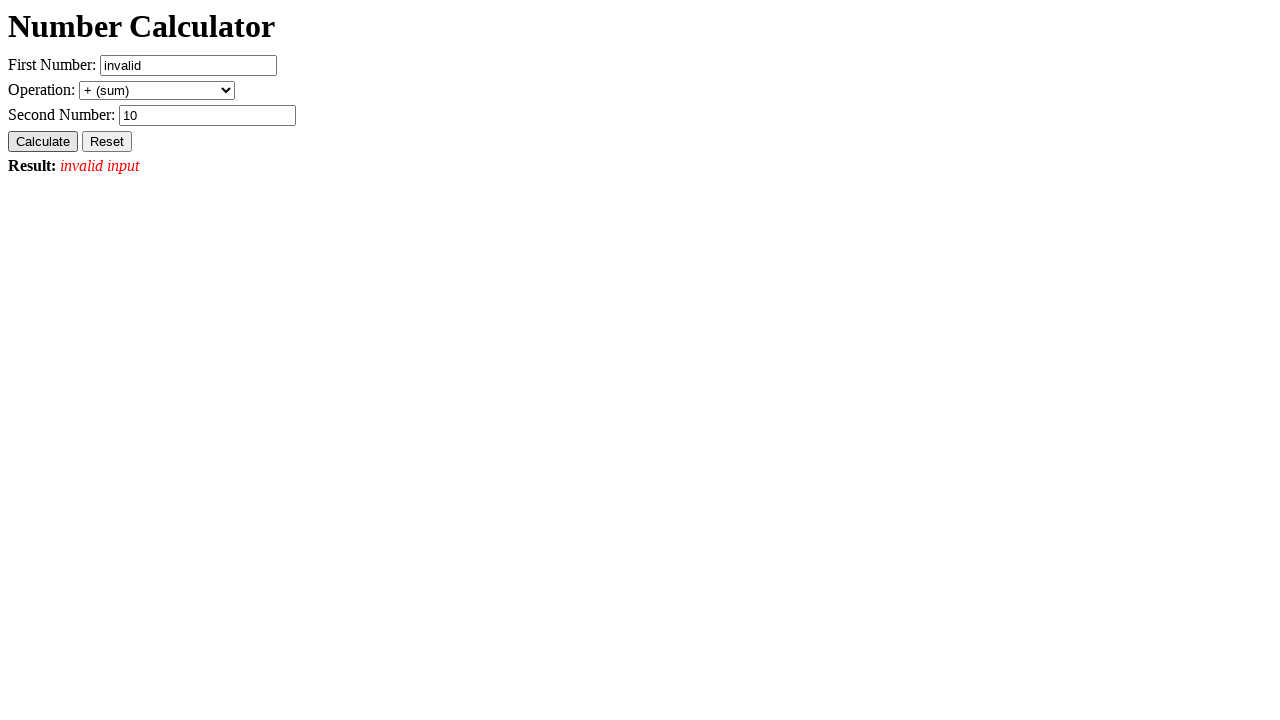

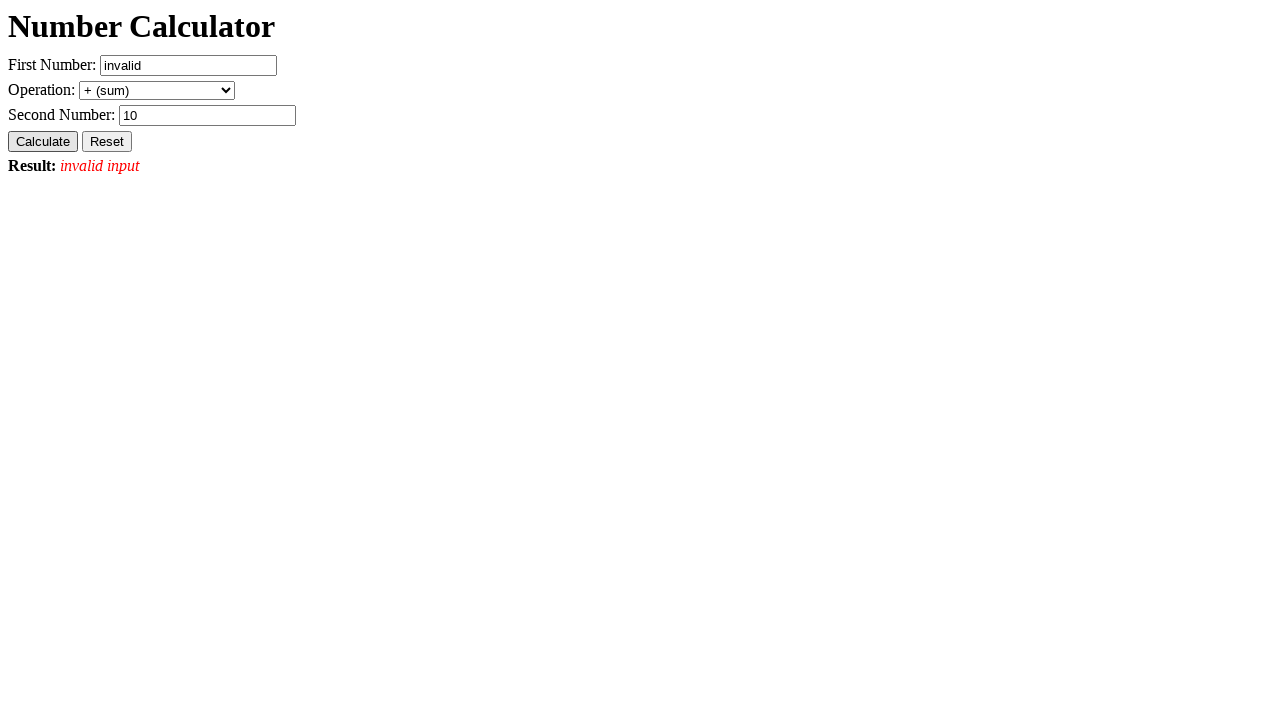